Tests a practice form submission on DemoQA by filling in personal information fields (name, email, mobile, gender, subjects, state, city) and submitting the form, then verifying the confirmation table appears.

Starting URL: https://demoqa.com/

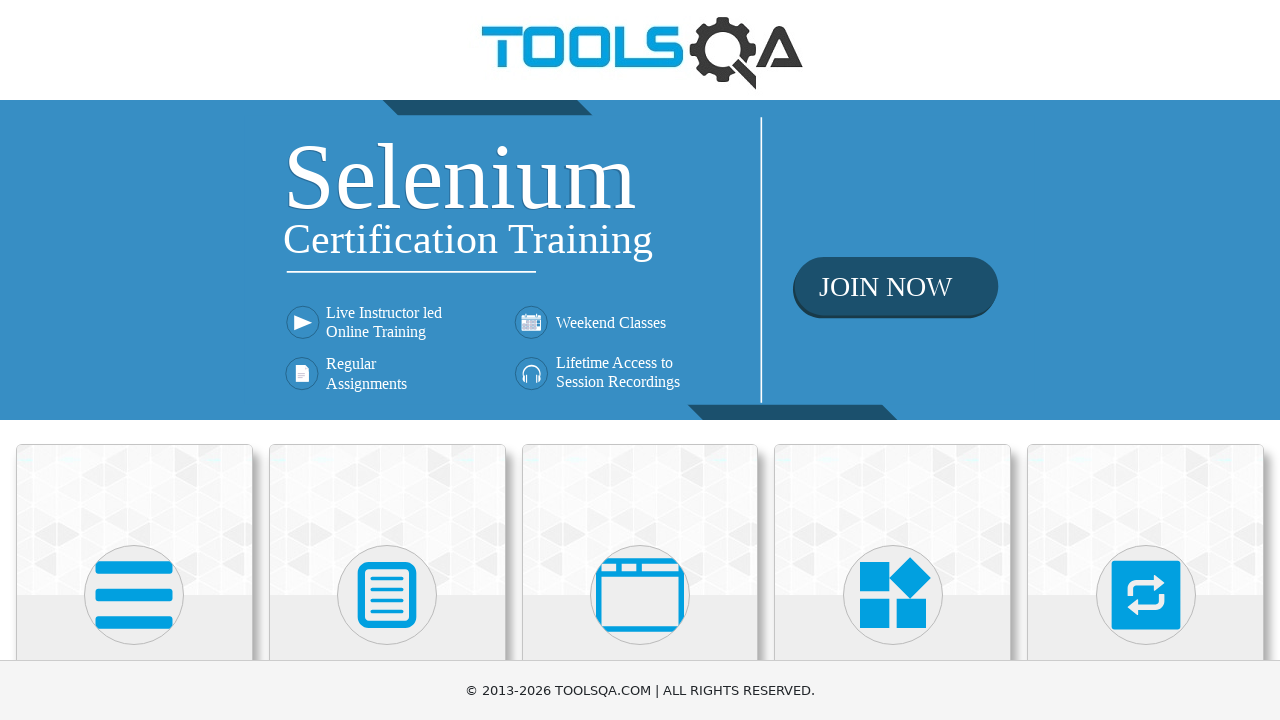

Scrolled down 250px to see Forms section
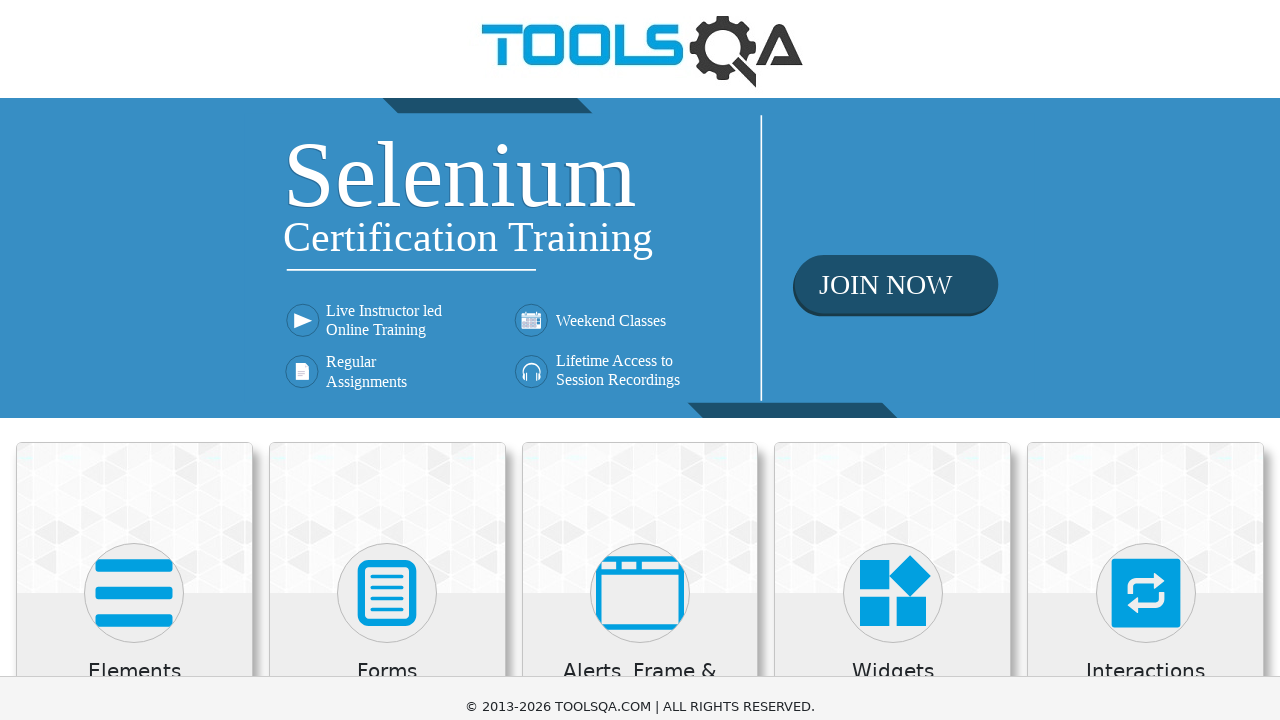

Clicked on Forms card at (387, 423) on xpath=//h5[text()='Forms']
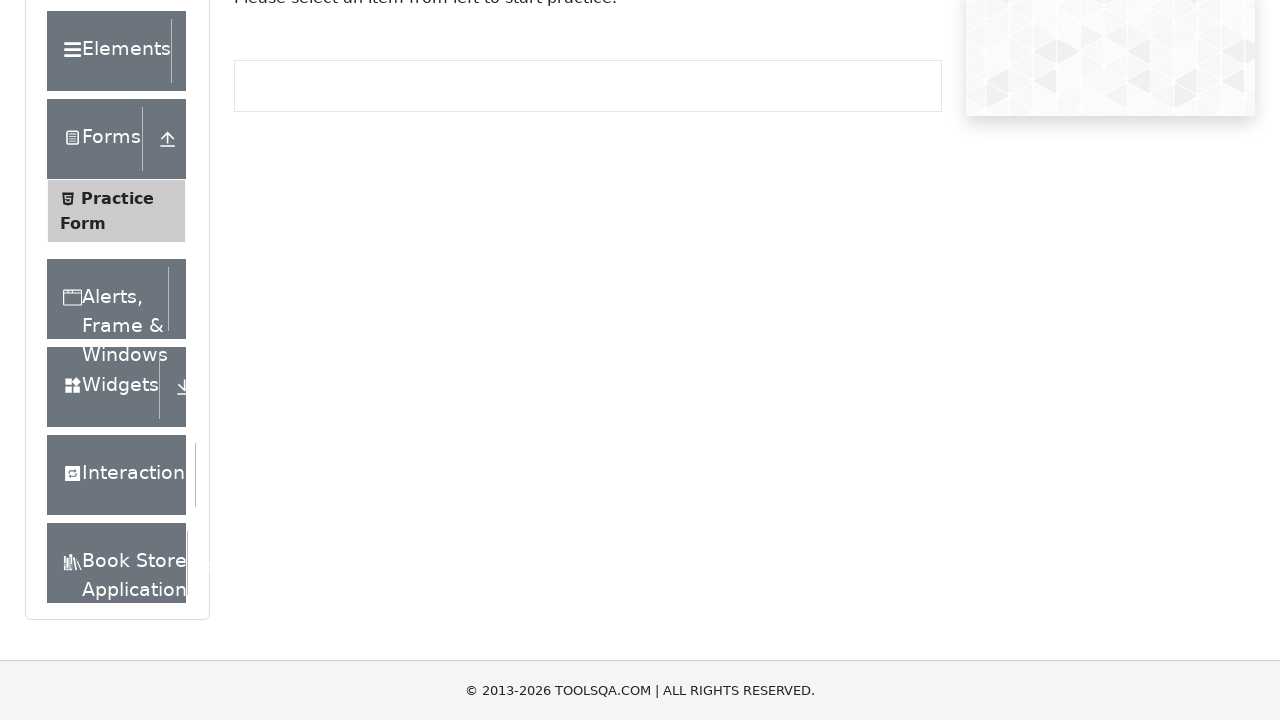

Clicked on Practice Form menu item at (117, 198) on xpath=//span[text()='Practice Form']
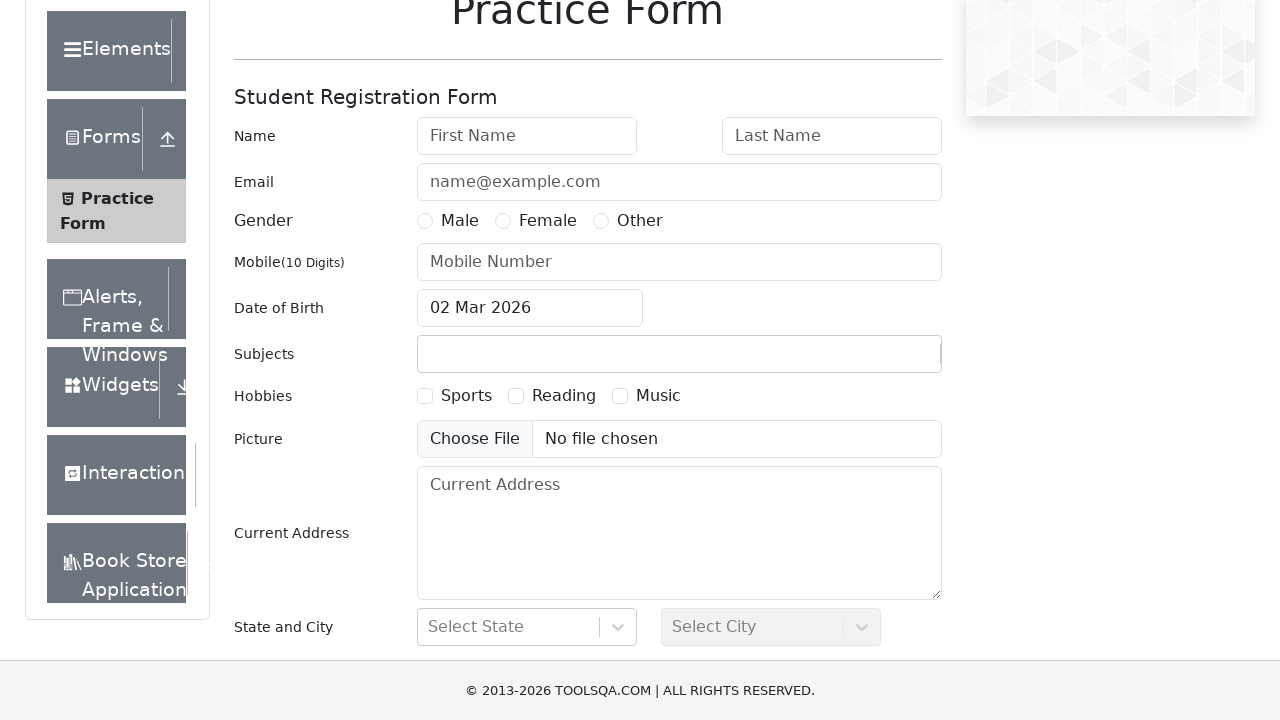

Scrolled down 400px to see form fields
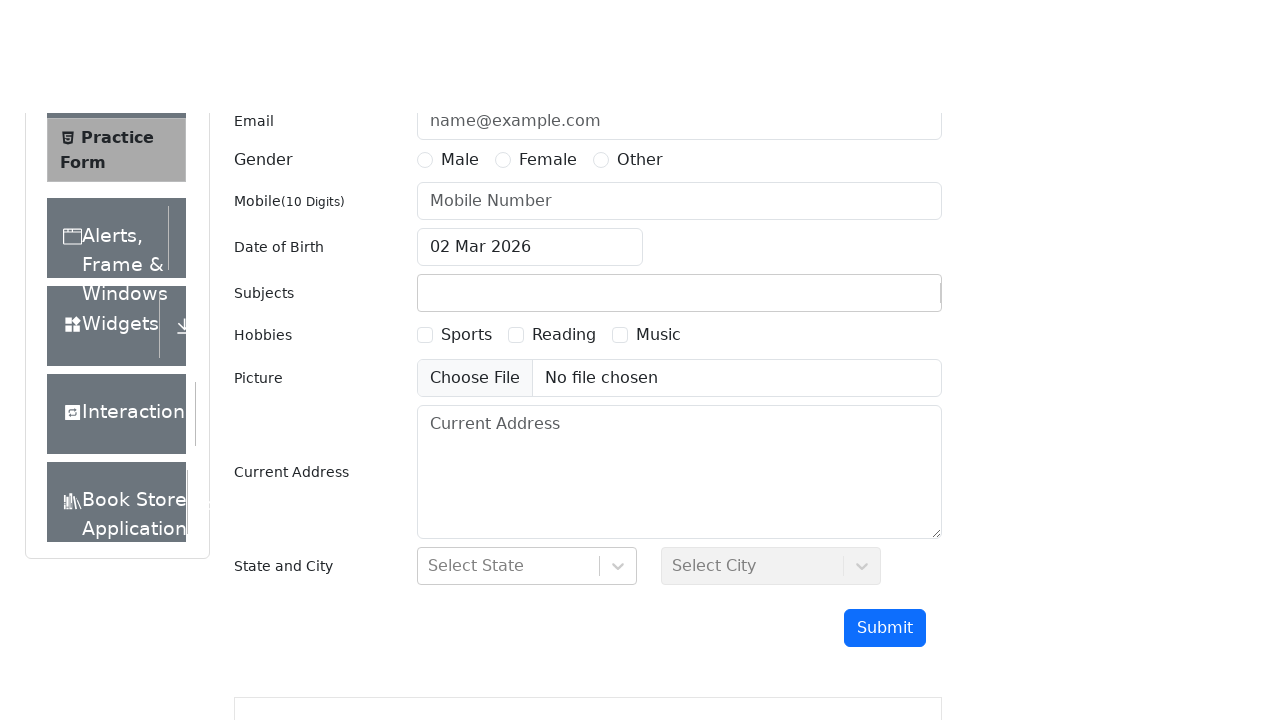

Filled first name field with 'Jon' on #firstName
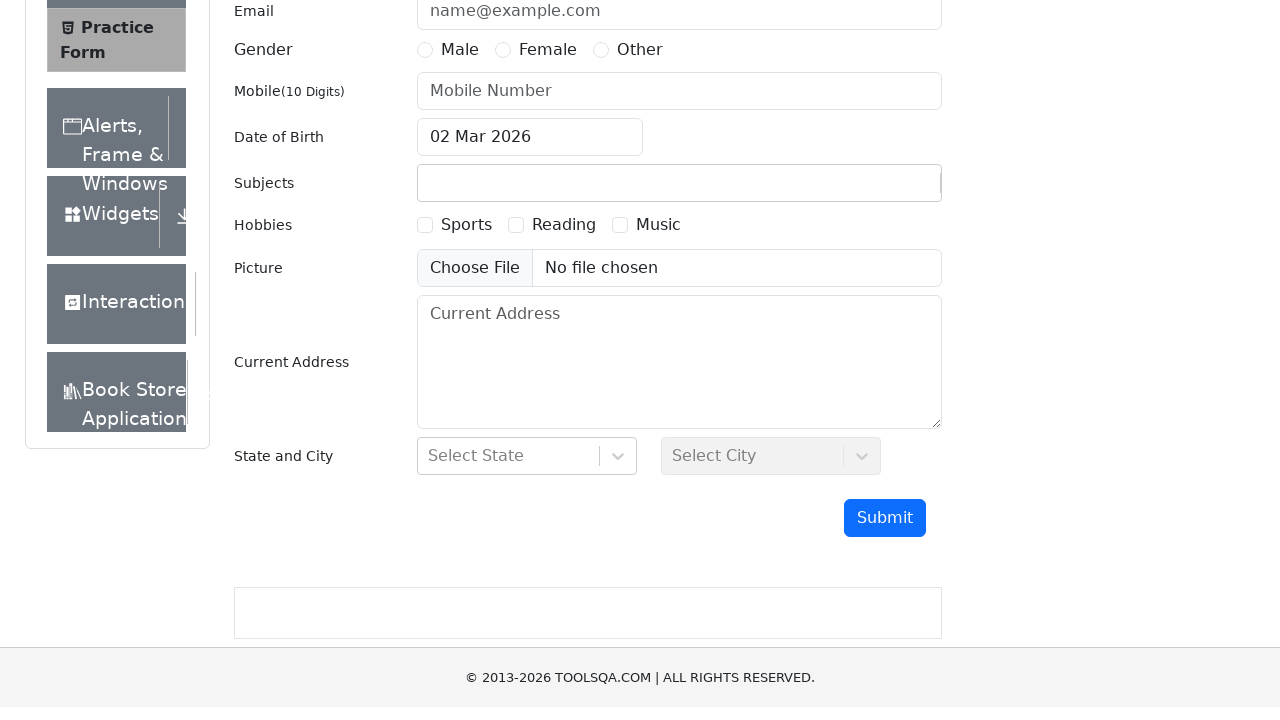

Filled last name field with 'Doe' on #lastName
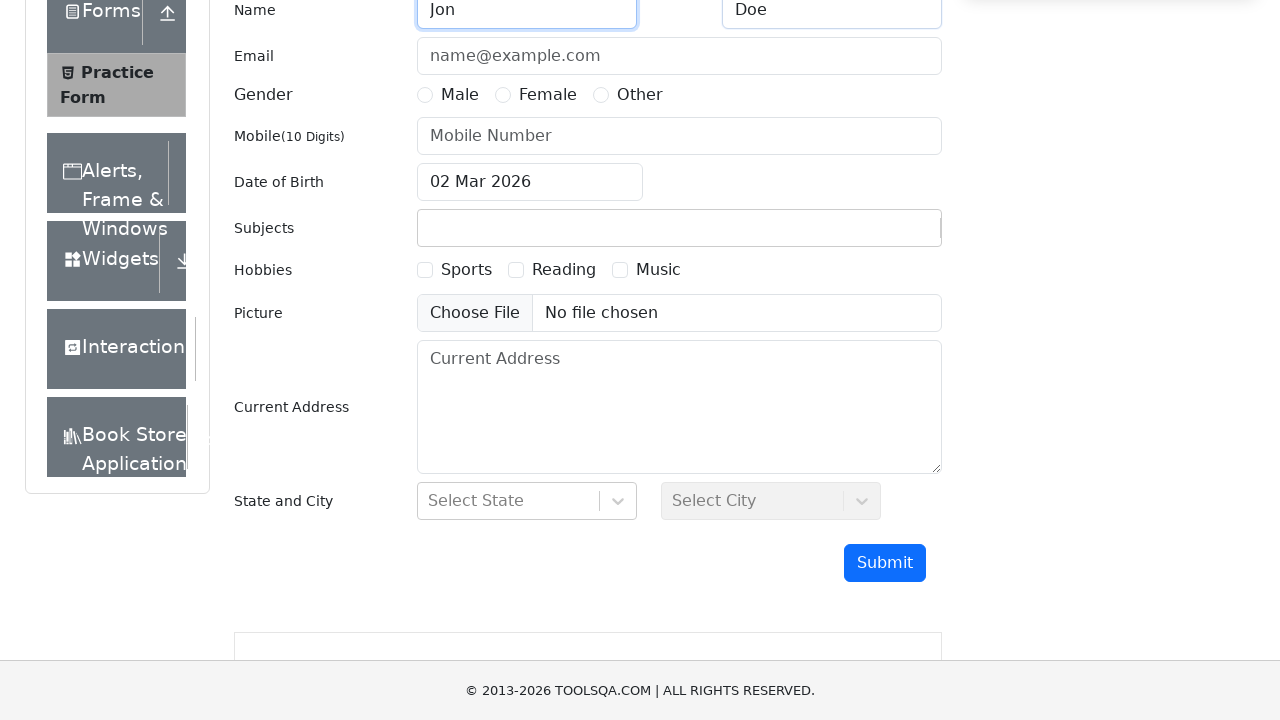

Filled email field with 'mail@mail.com' on #userEmail
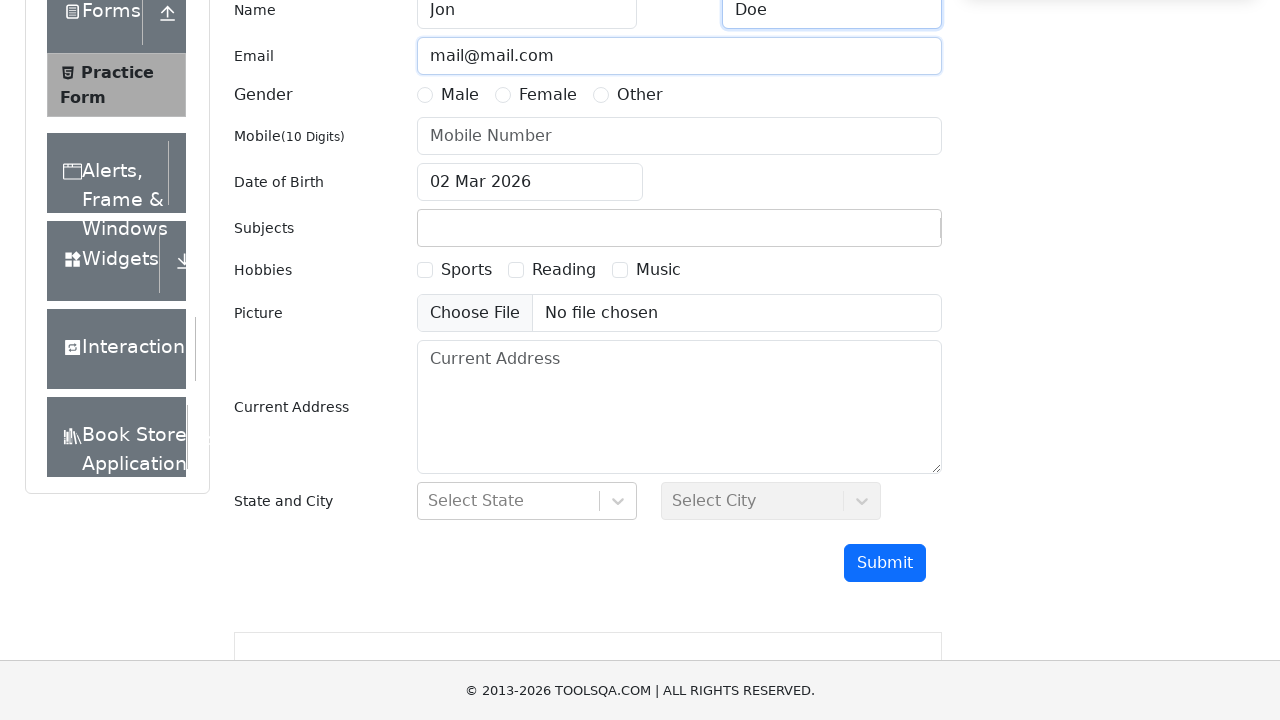

Filled mobile number field with '0741356169' on input[placeholder='Mobile Number']
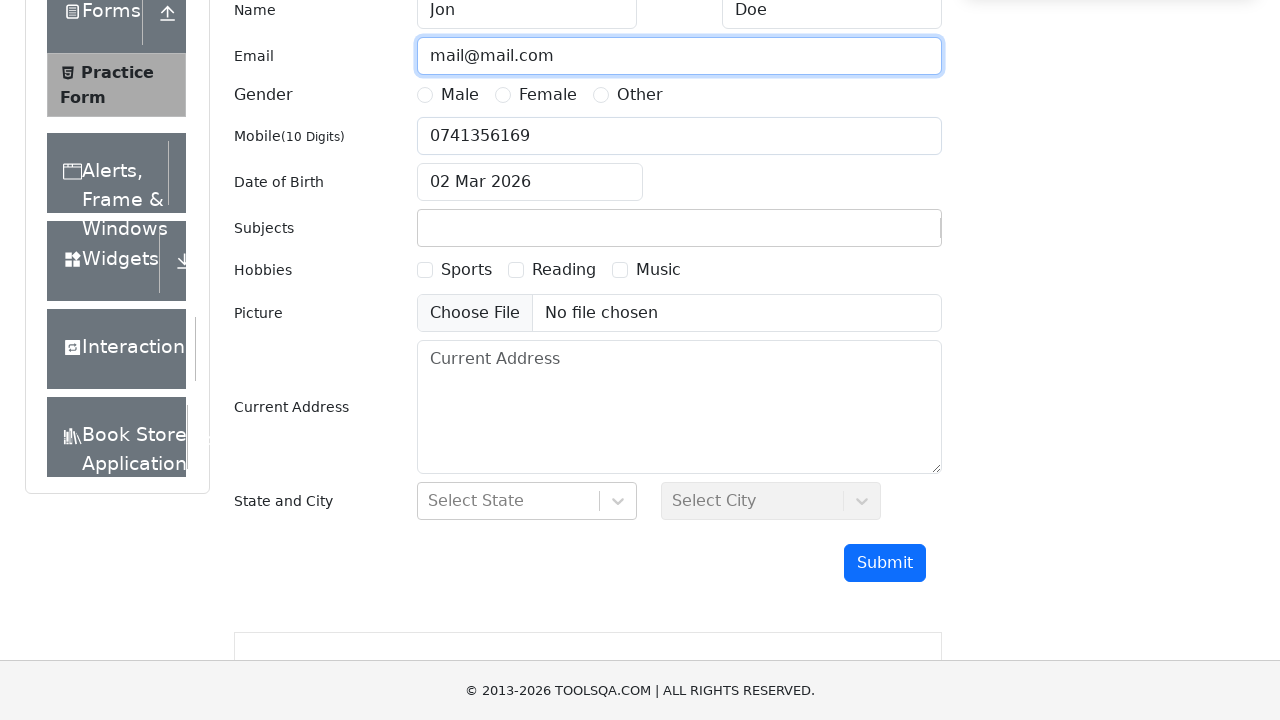

Selected 'Other' gender option at (640, 95) on label[for='gender-radio-3']
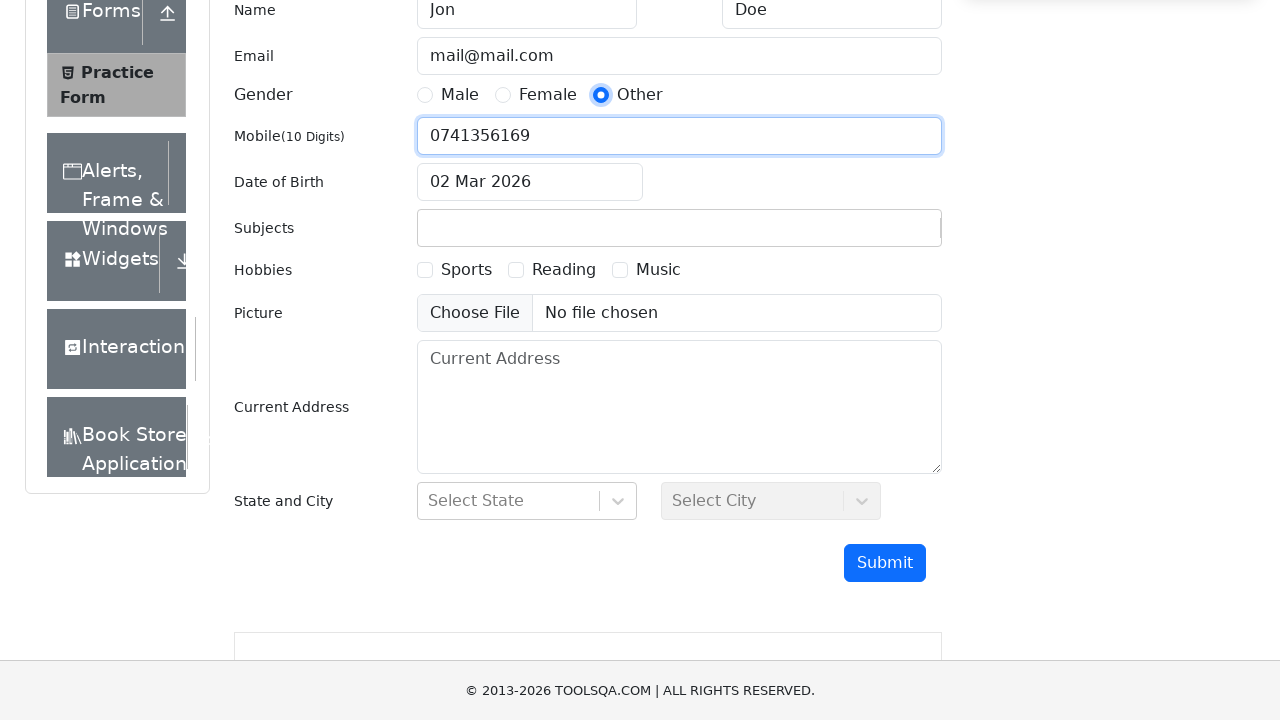

Filled subjects field with 'Social Studies' on #subjectsInput
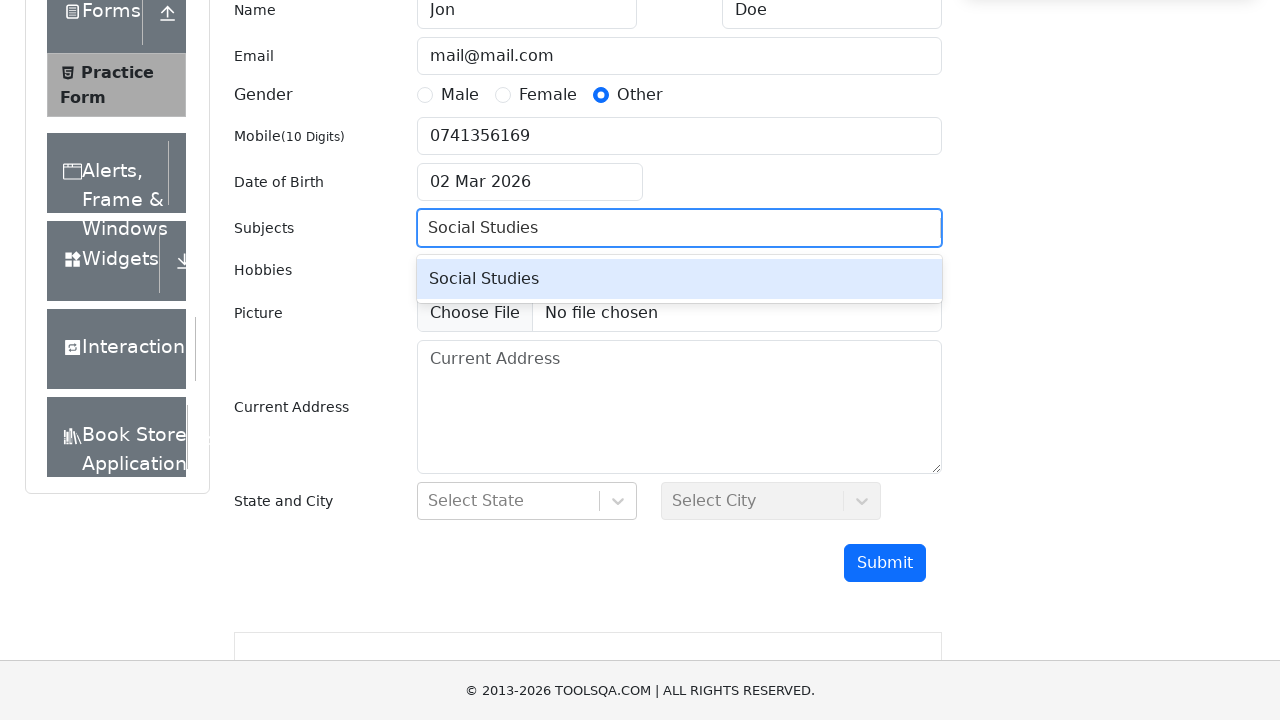

Pressed Enter to confirm subject selection
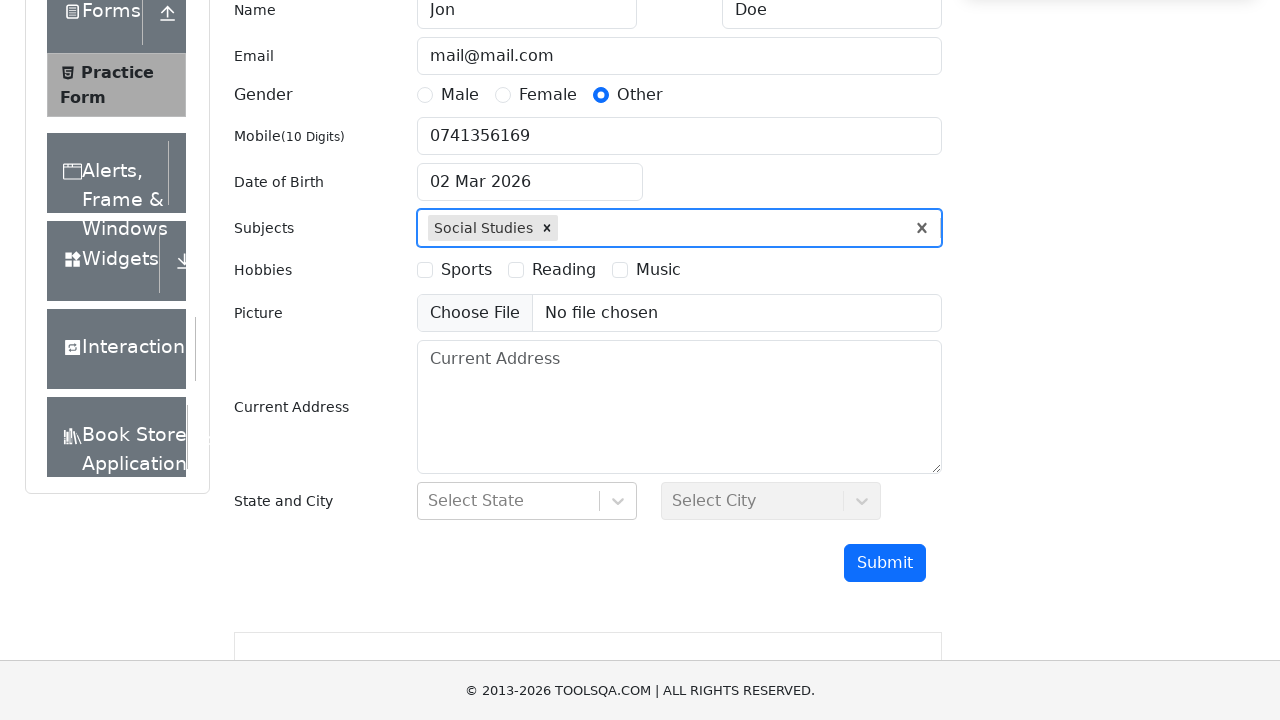

Clicked on state selection field at (430, 501) on #react-select-3-input
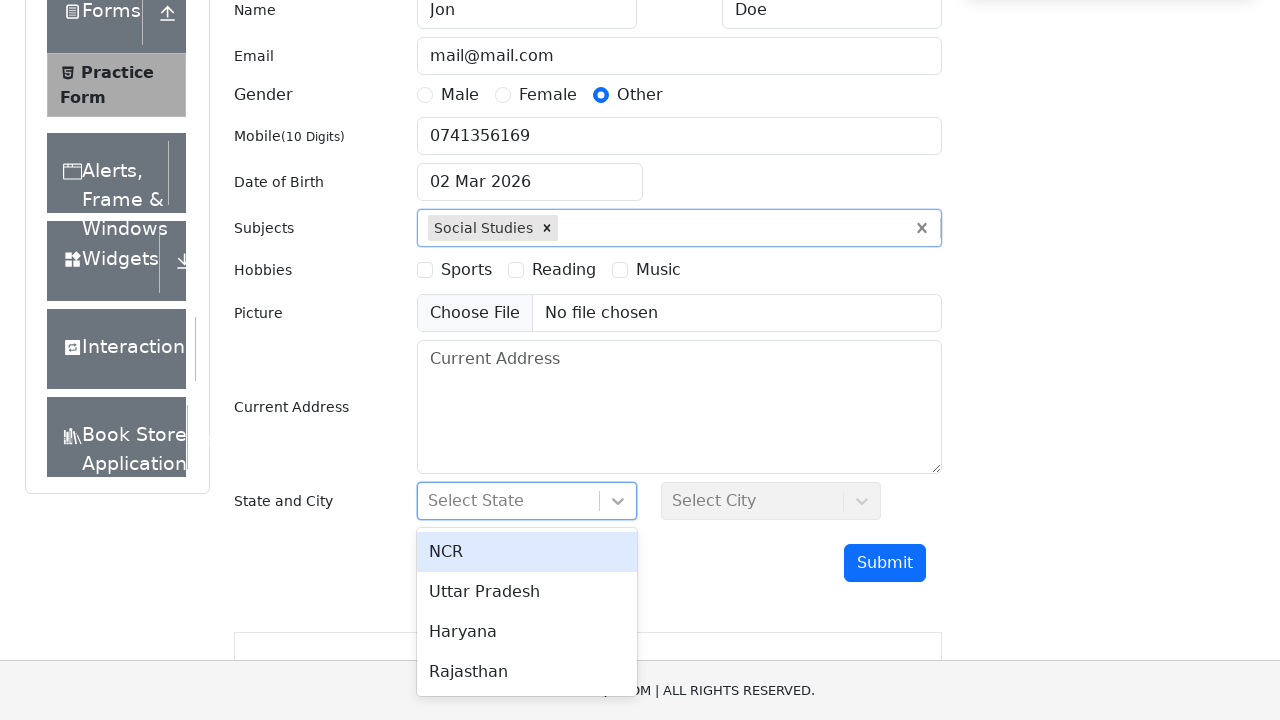

Filled state field with 'NCR' on #react-select-3-input
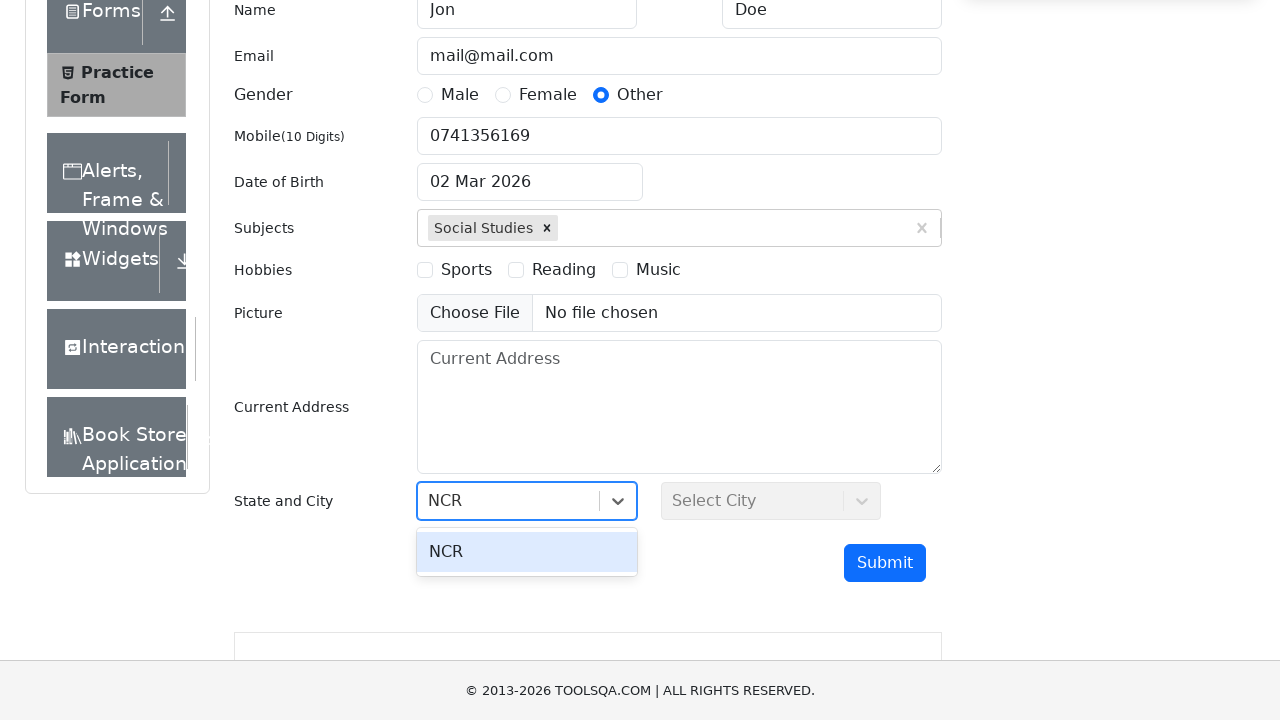

Pressed Enter to confirm state selection
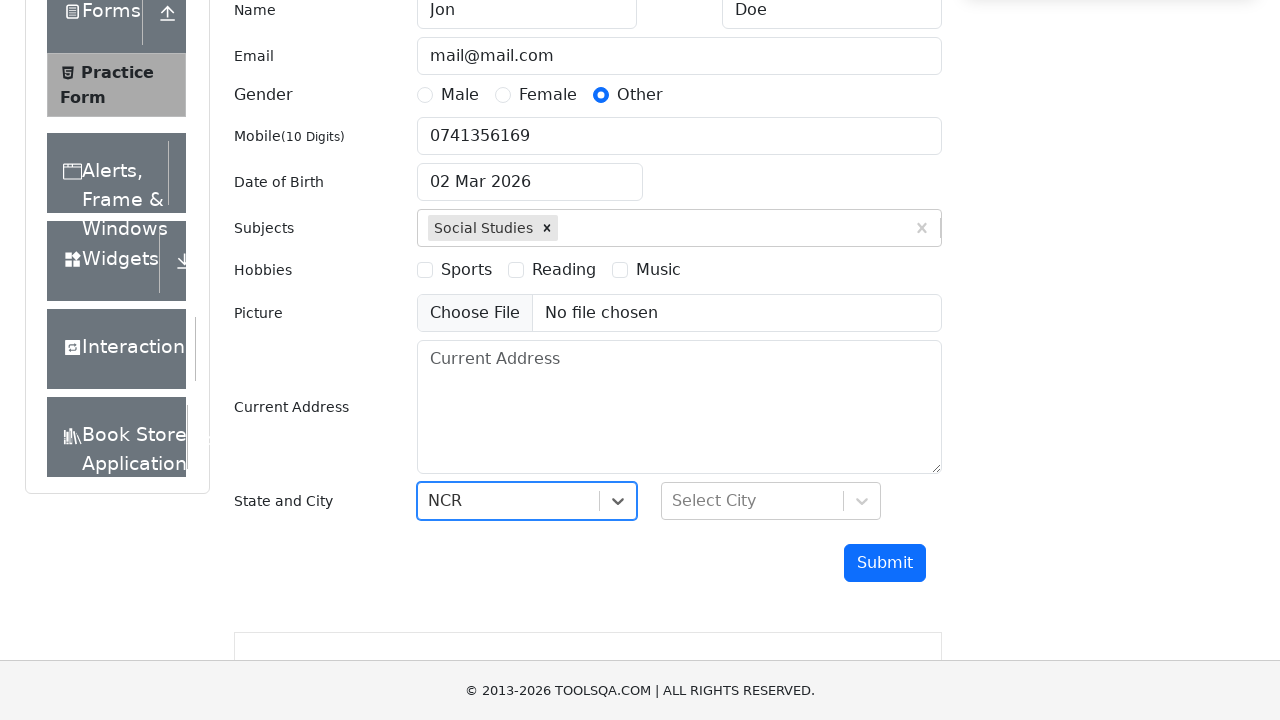

Clicked on city selection field at (674, 501) on #react-select-4-input
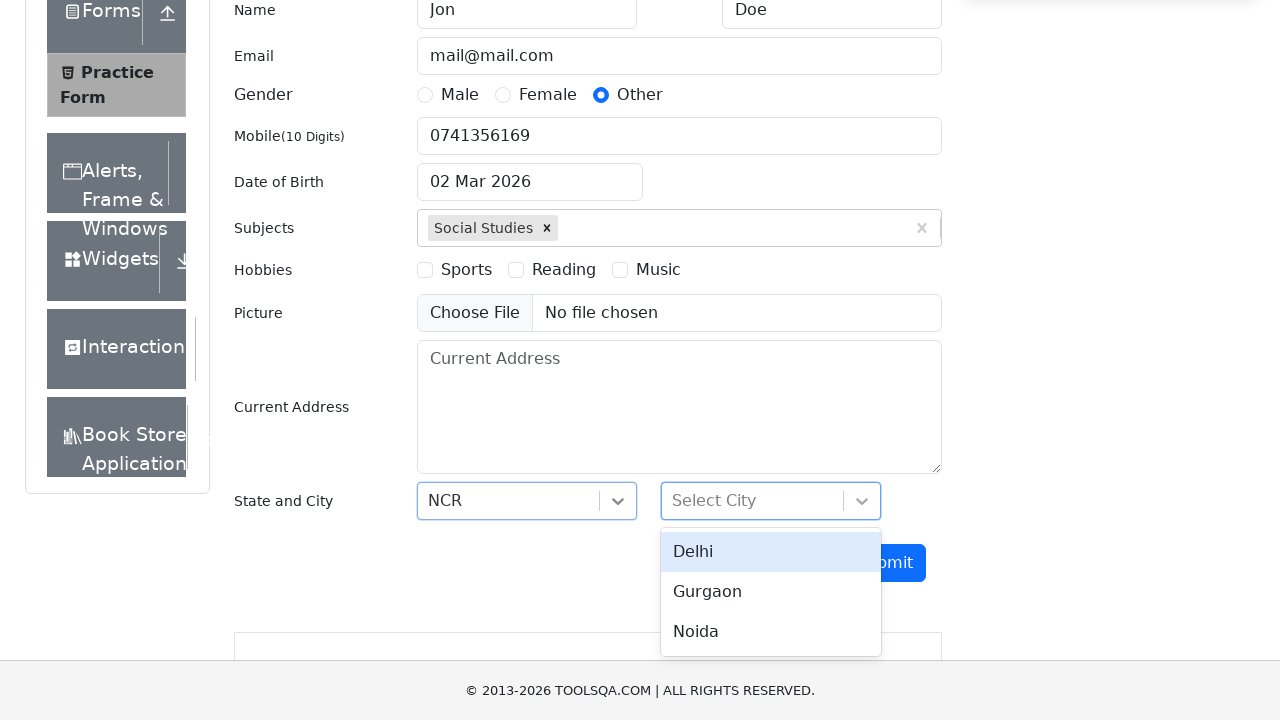

Filled city field with 'Delhi' on #react-select-4-input
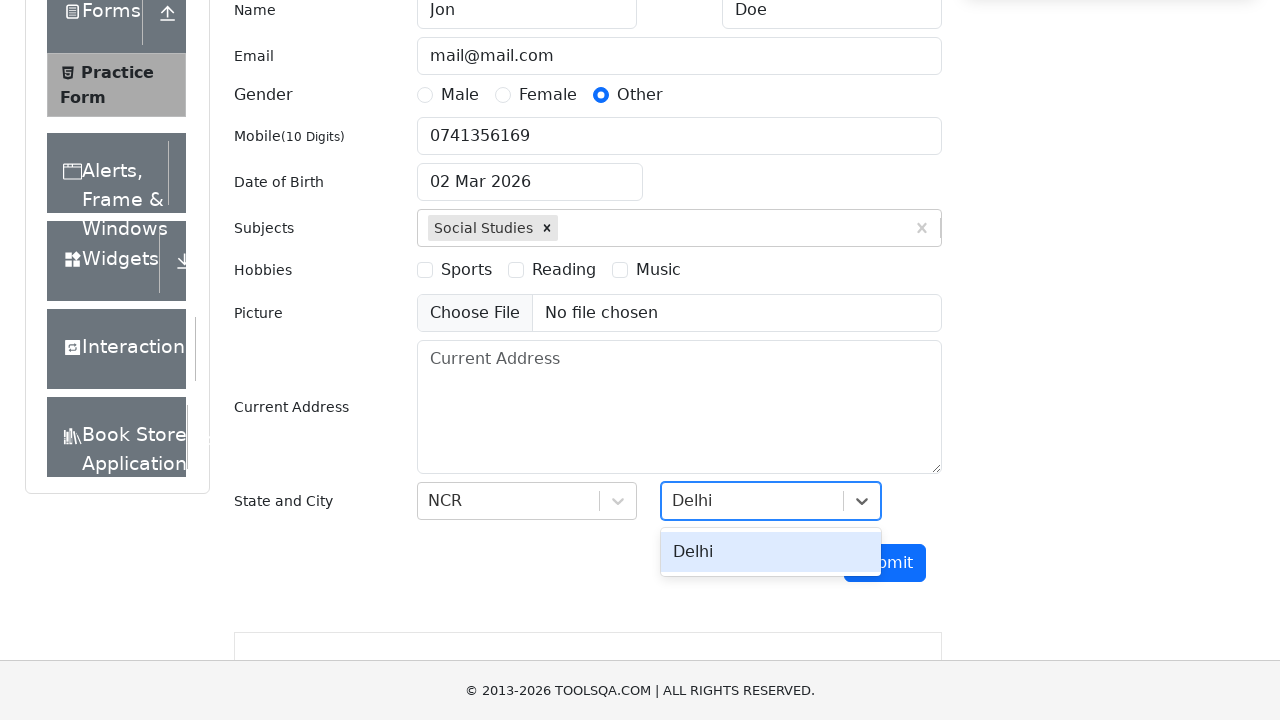

Pressed Enter to confirm city selection
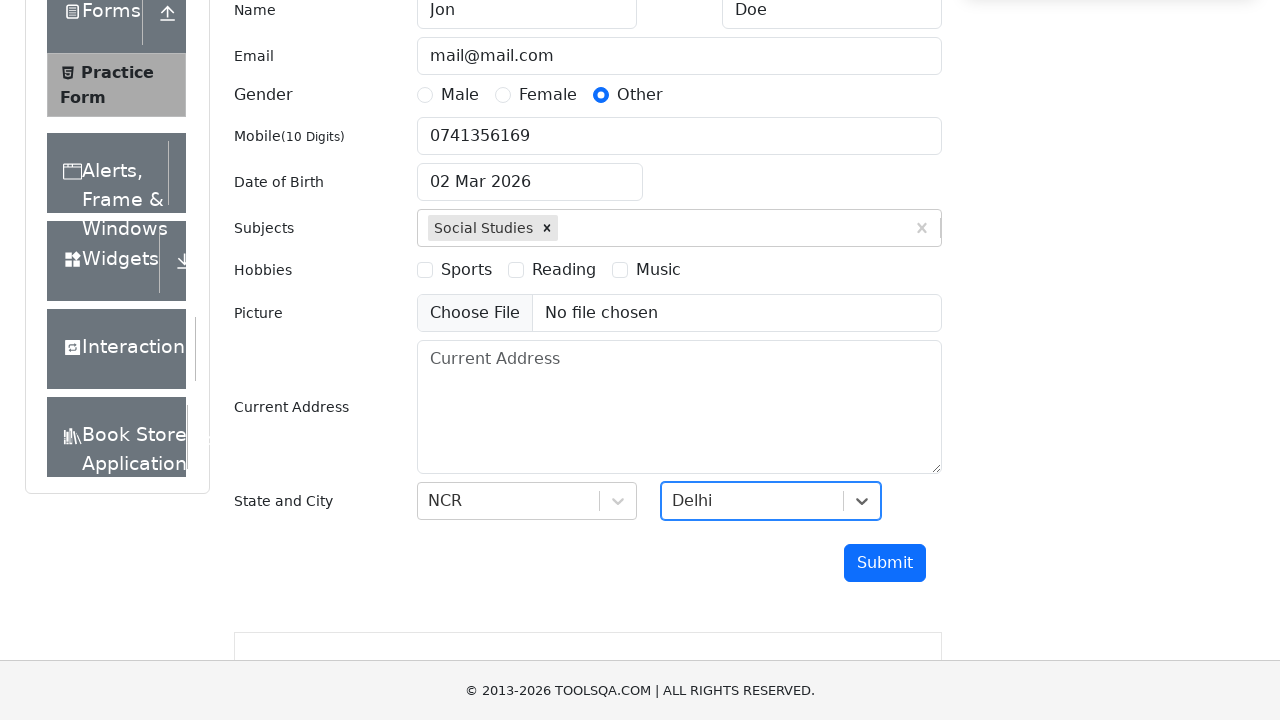

Clicked submit button to submit the practice form
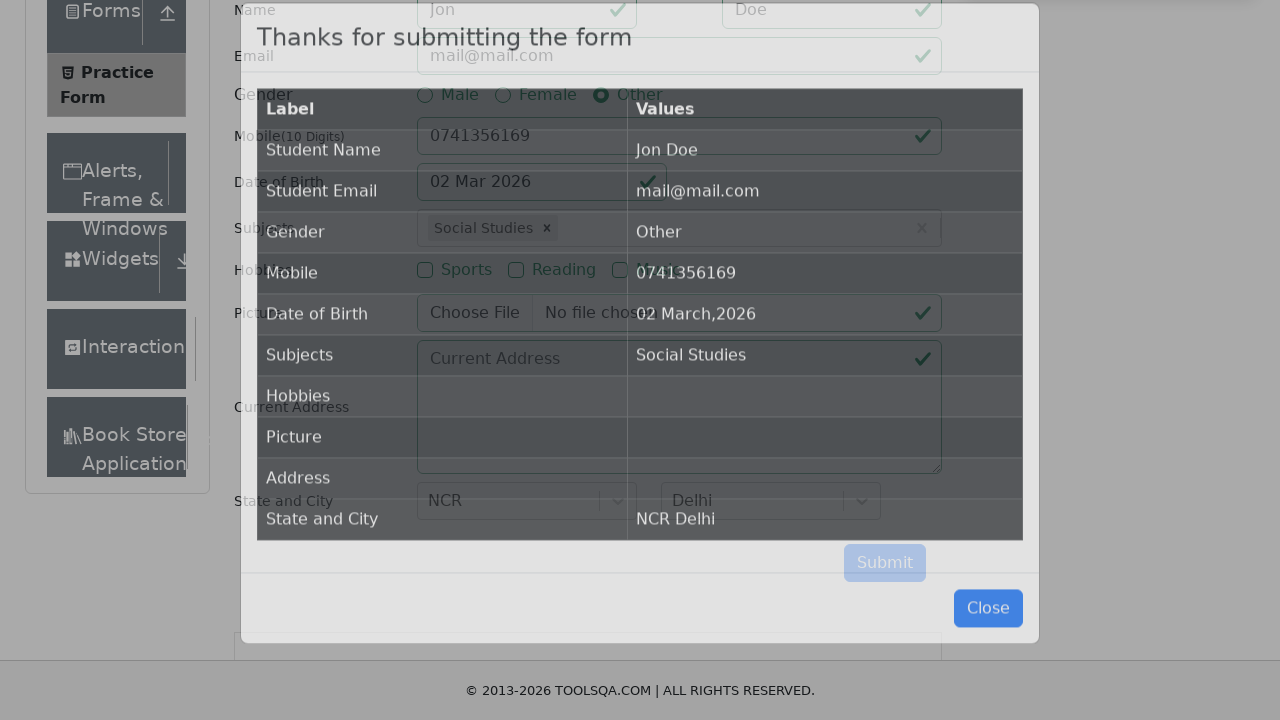

Confirmation table appeared after form submission
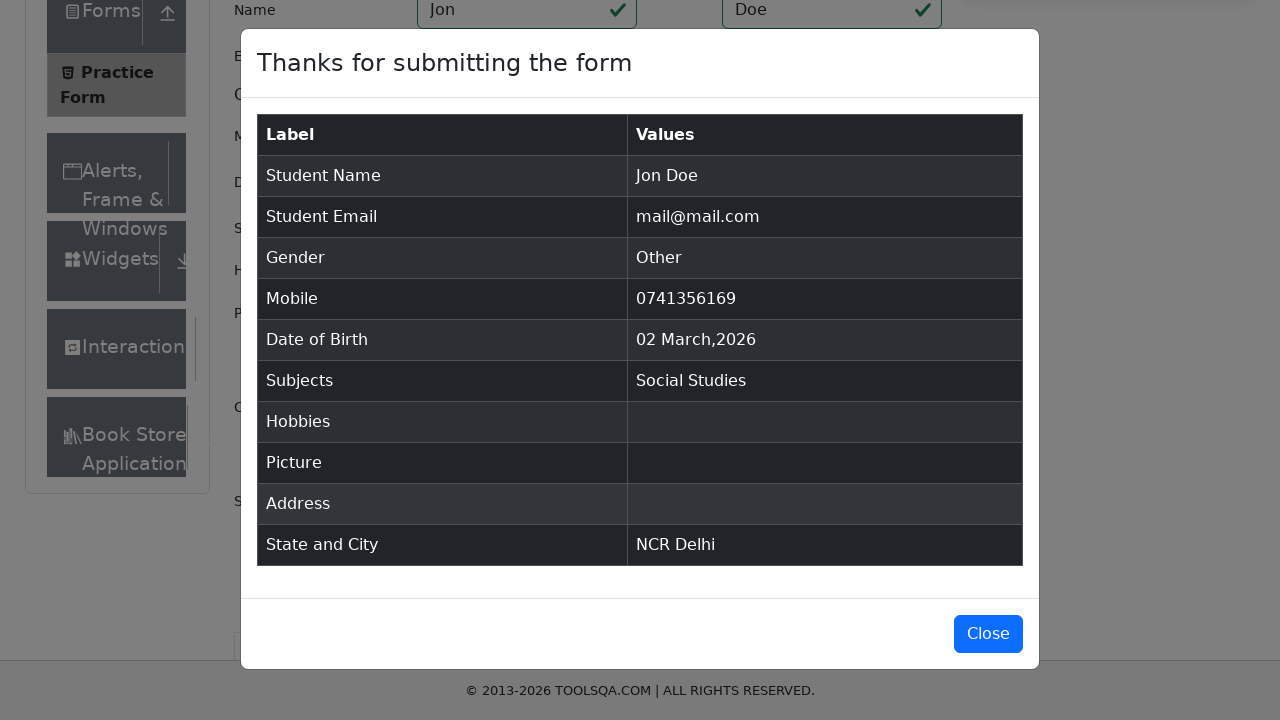

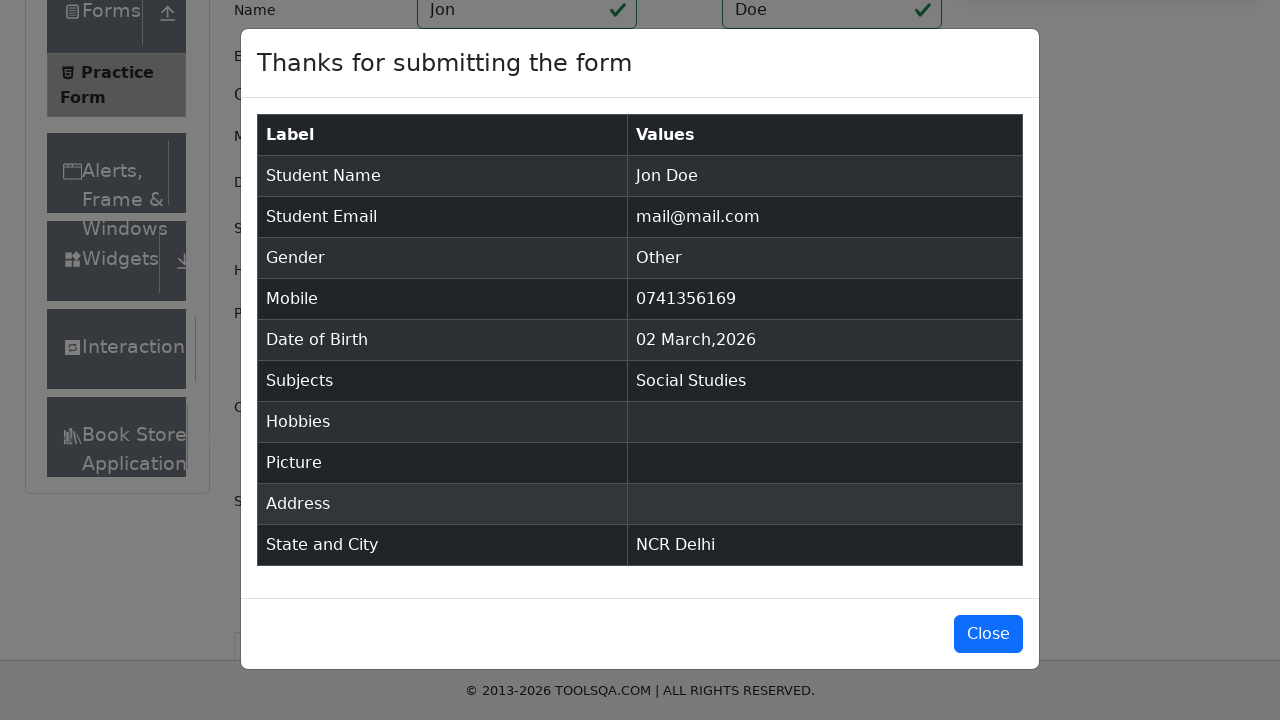